Tests triggering and accepting a confirm dialog

Starting URL: https://testpages.eviltester.com/styled/alerts/alert-test.html

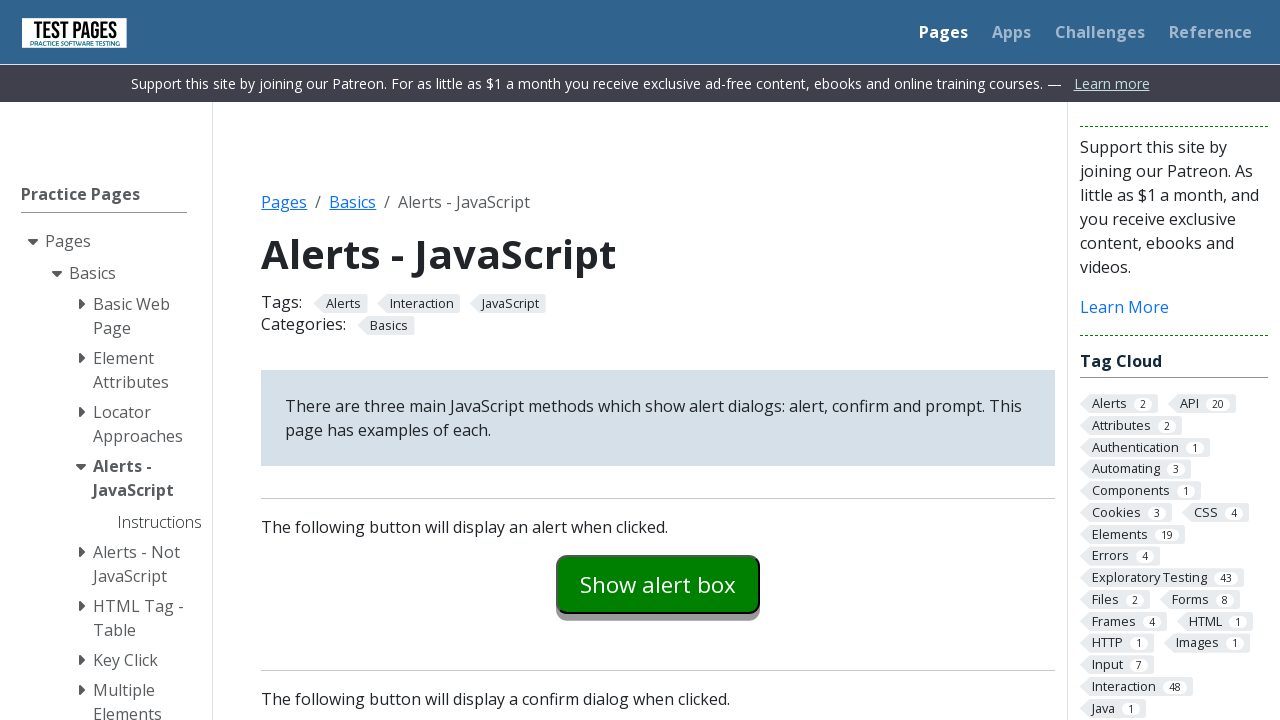

Set up dialog handler to accept confirm dialogs
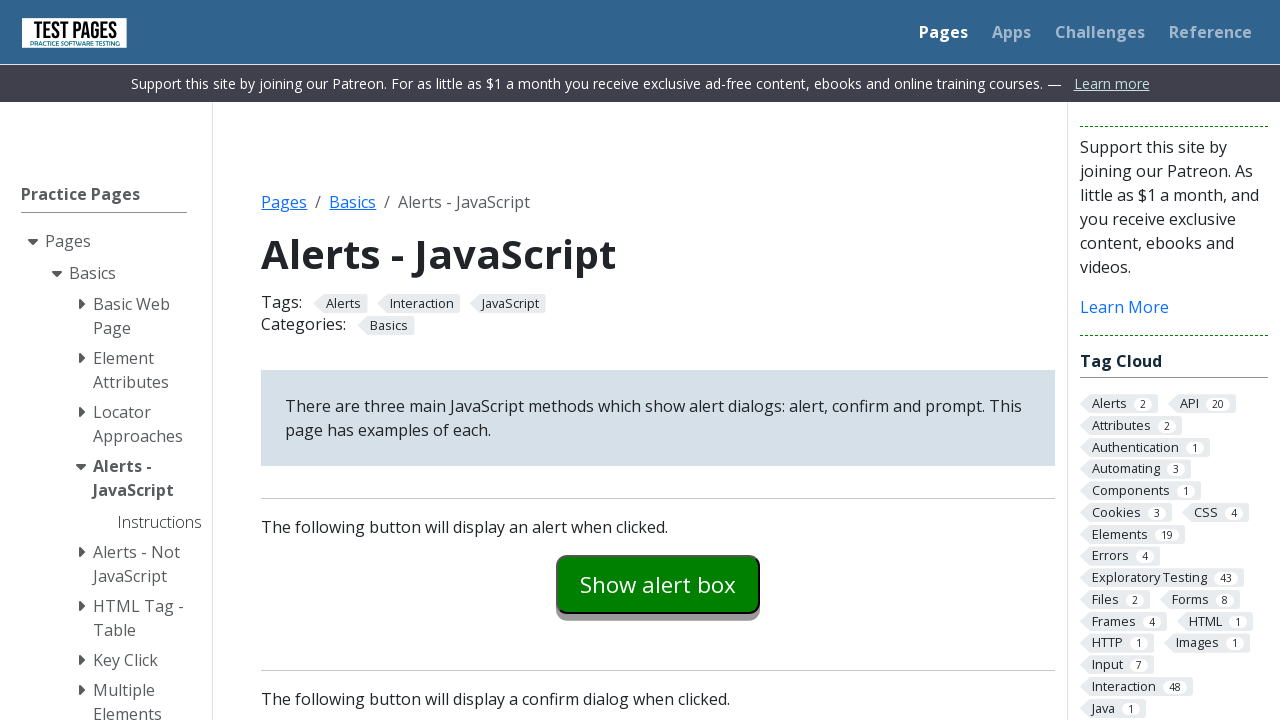

Clicked confirm example button to trigger confirm dialog at (658, 360) on #confirmexample
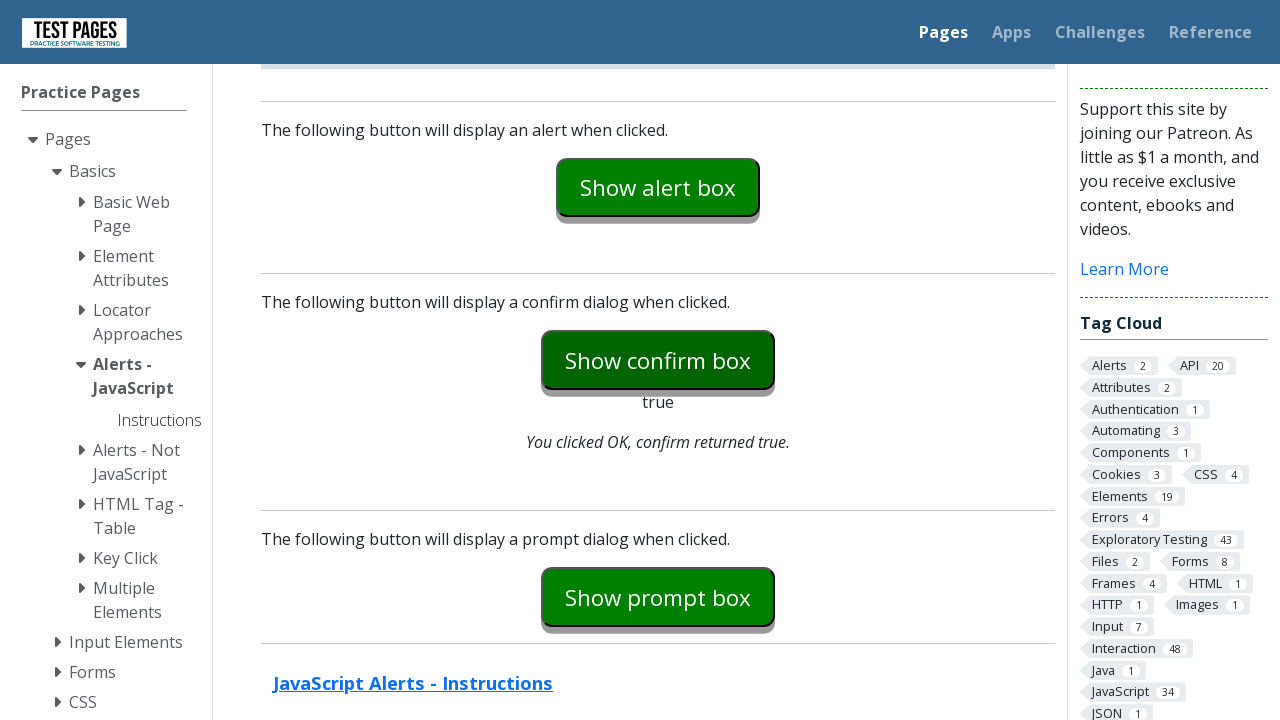

Confirm explanation text appeared on the page
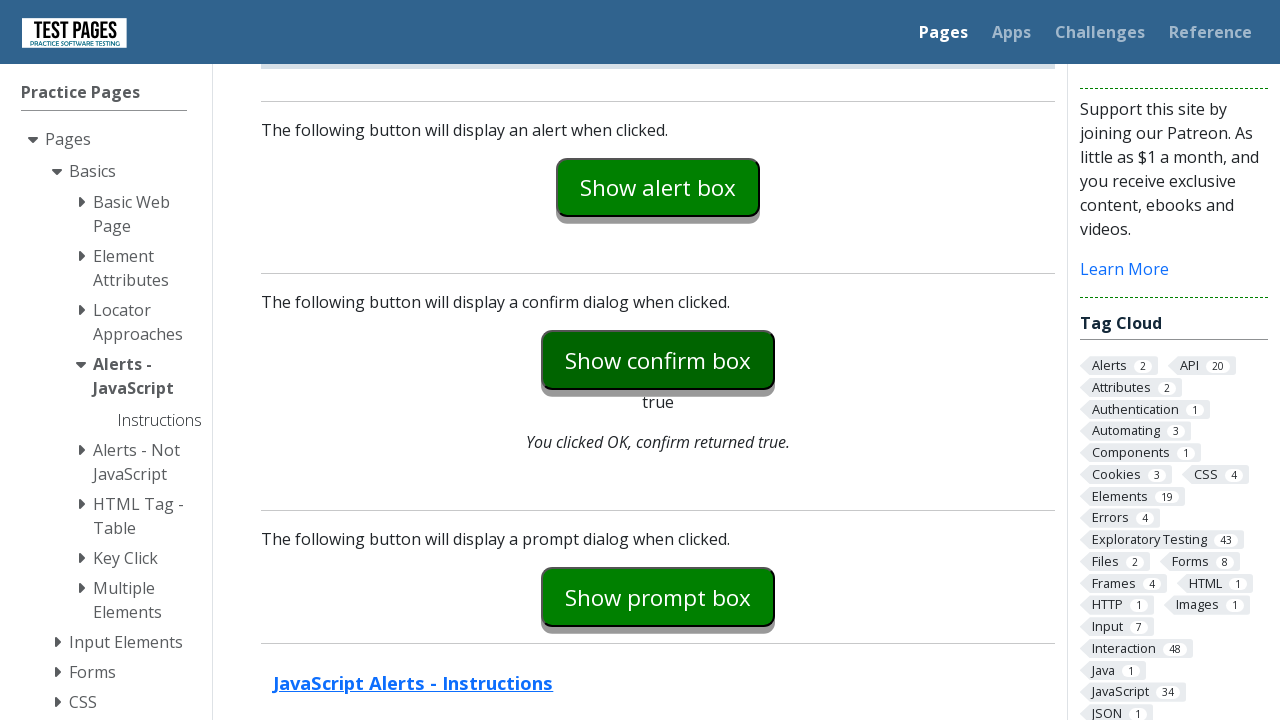

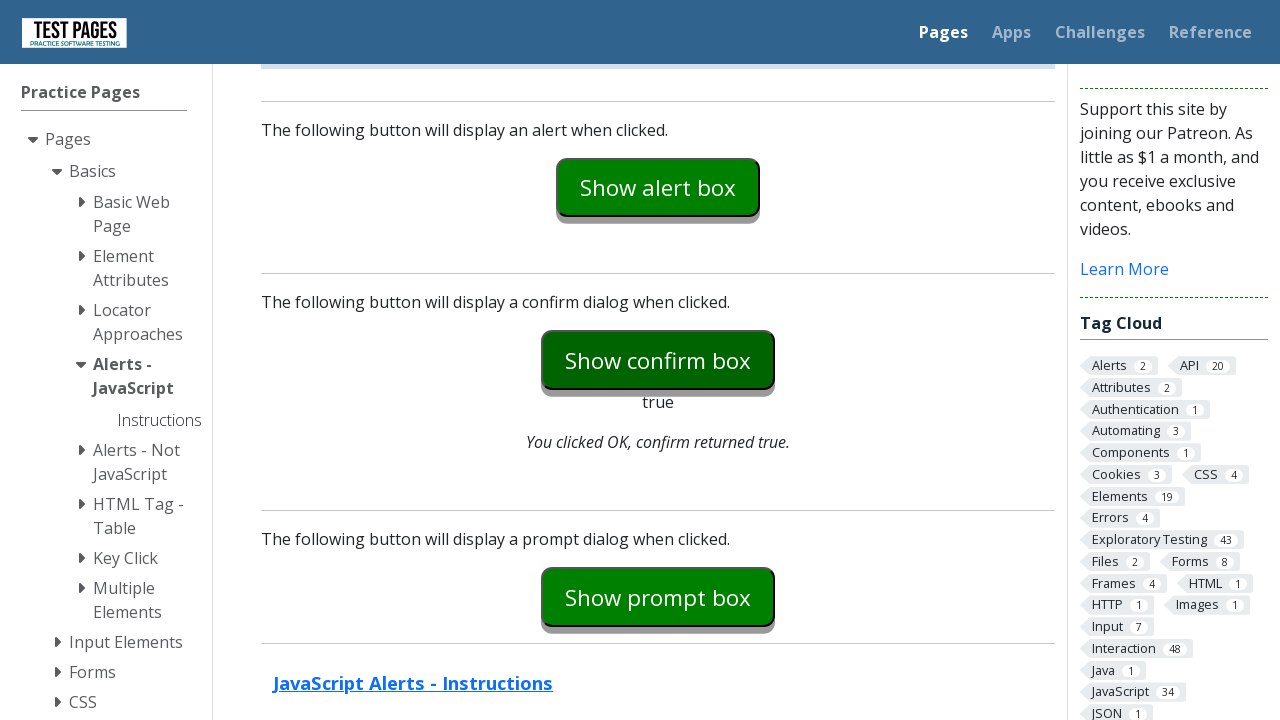